Tests multi-select dropdown functionality by selecting multiple items using keyboard interactions and then deselecting all selected items

Starting URL: https://semantic-ui.com/modules/dropdown.html

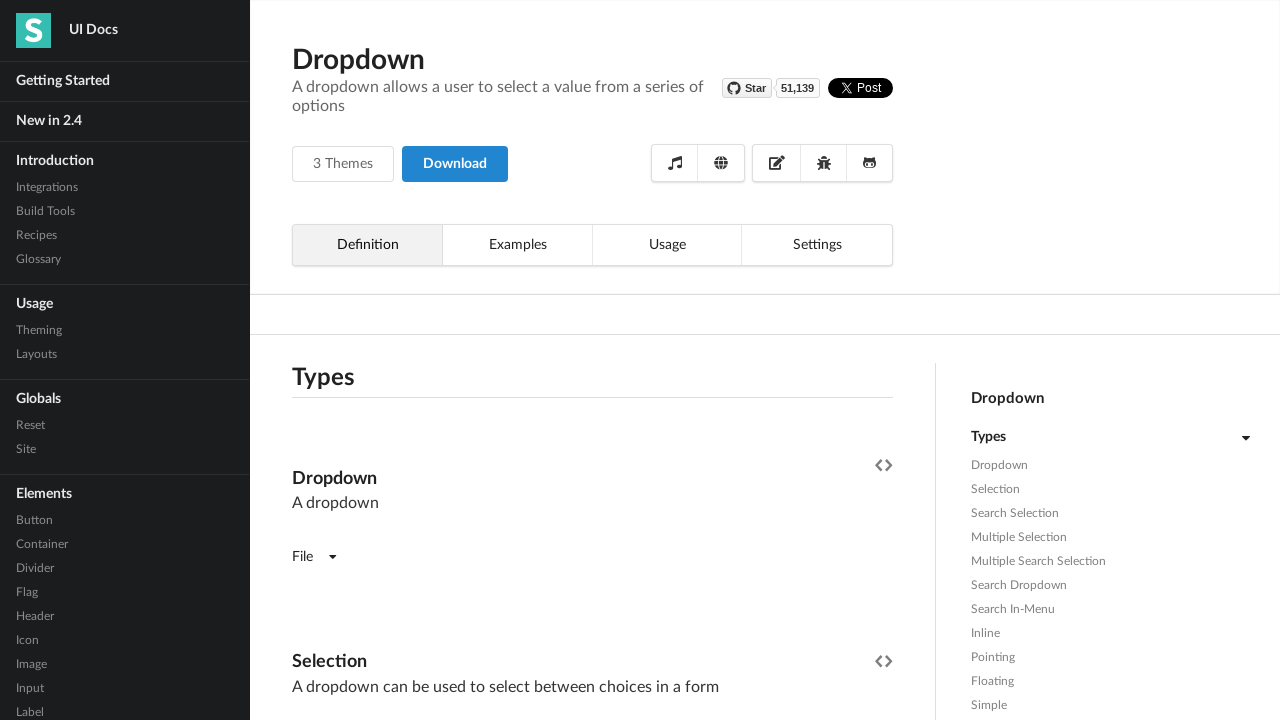

Scrolled search element into view
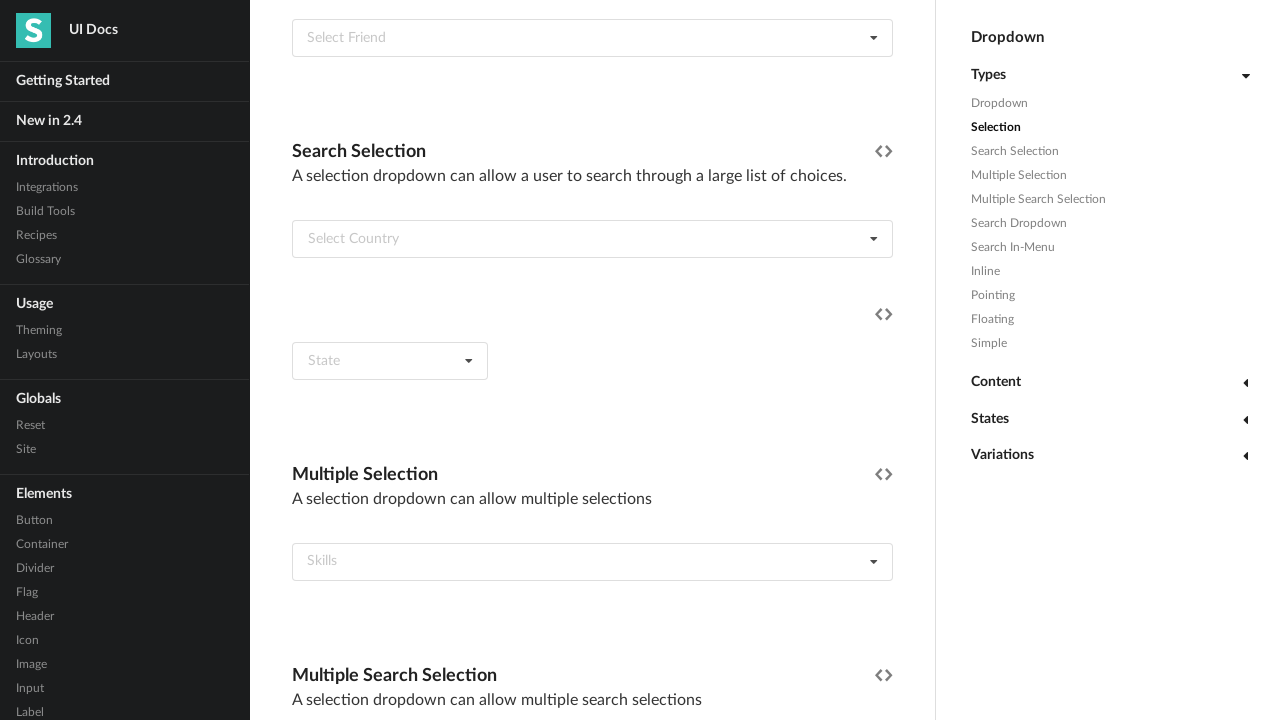

Clicked multi-select dropdown to open it at (592, 562) on xpath=//*[@class='ui fluid dropdown selection multiple']
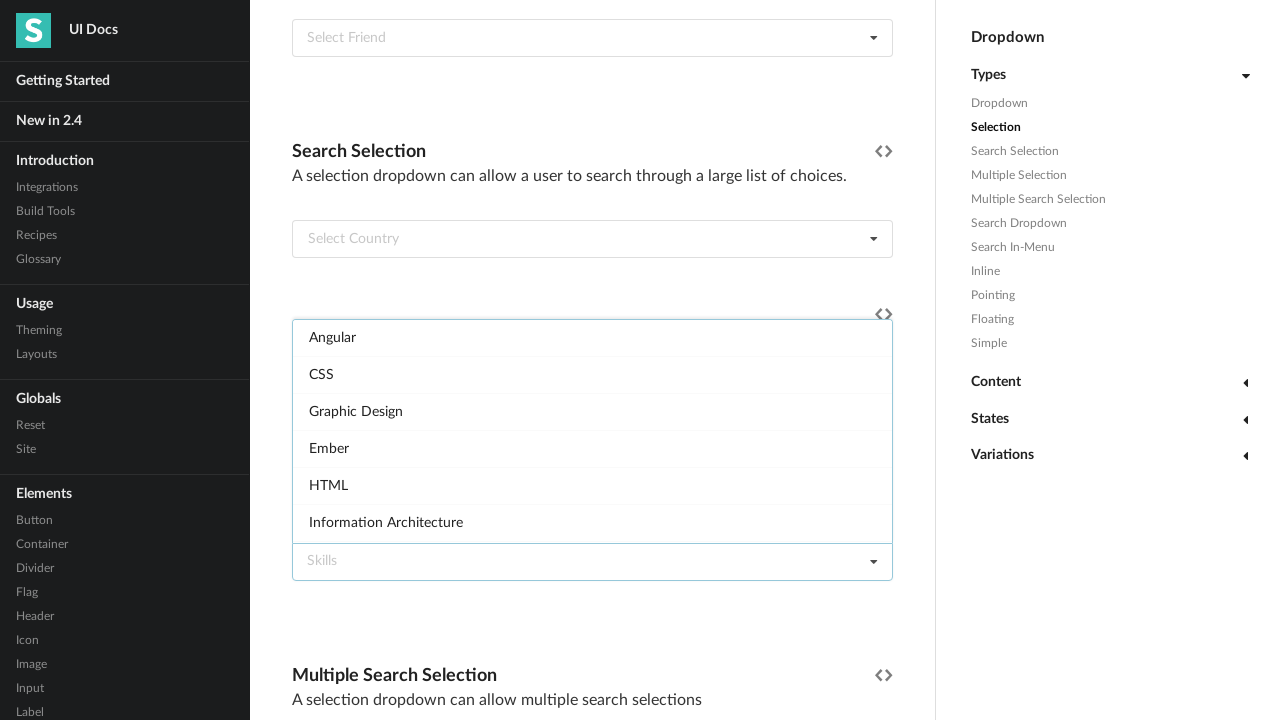

Typed 'a' to filter dropdown options
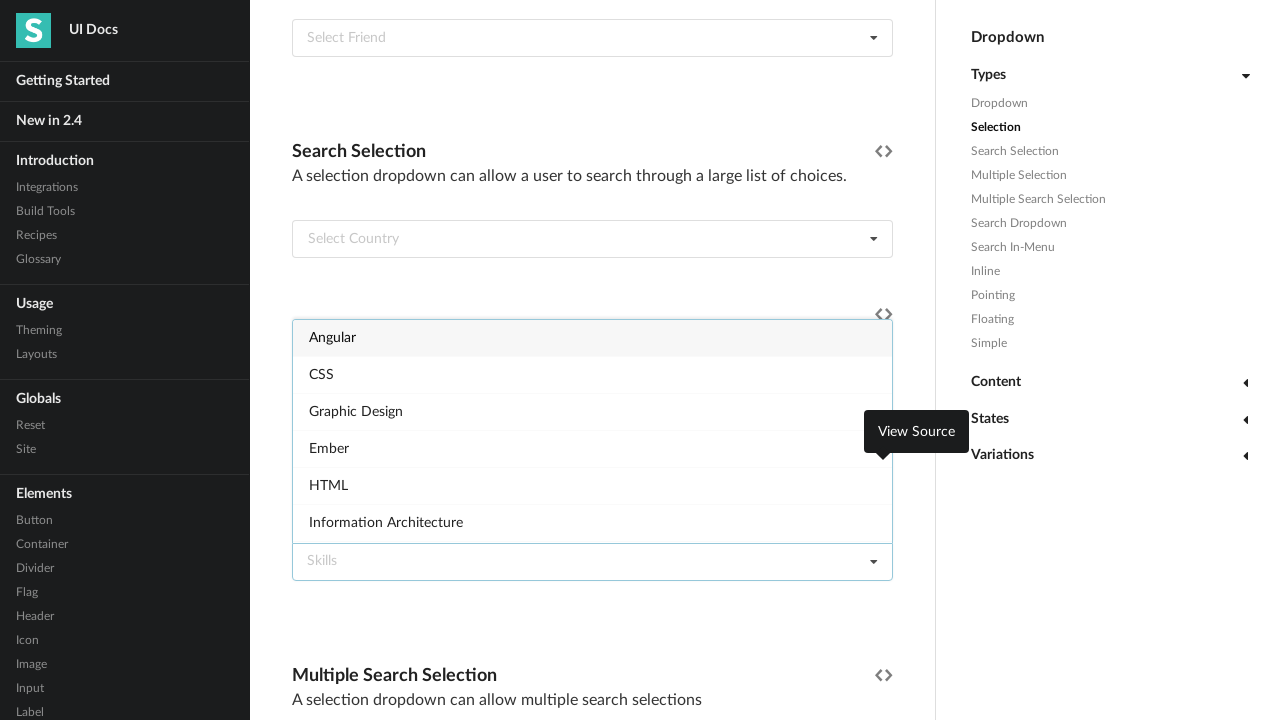

Pressed Enter to select first filtered option
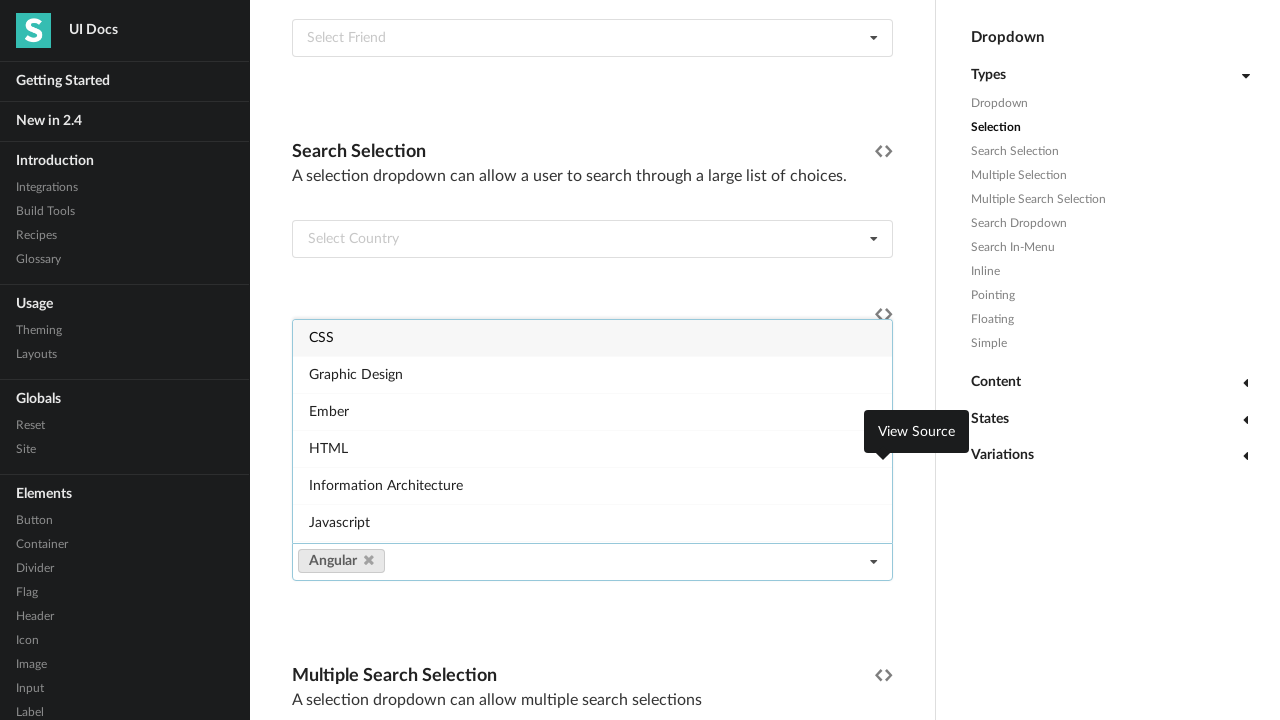

Typed 'h' to filter dropdown options
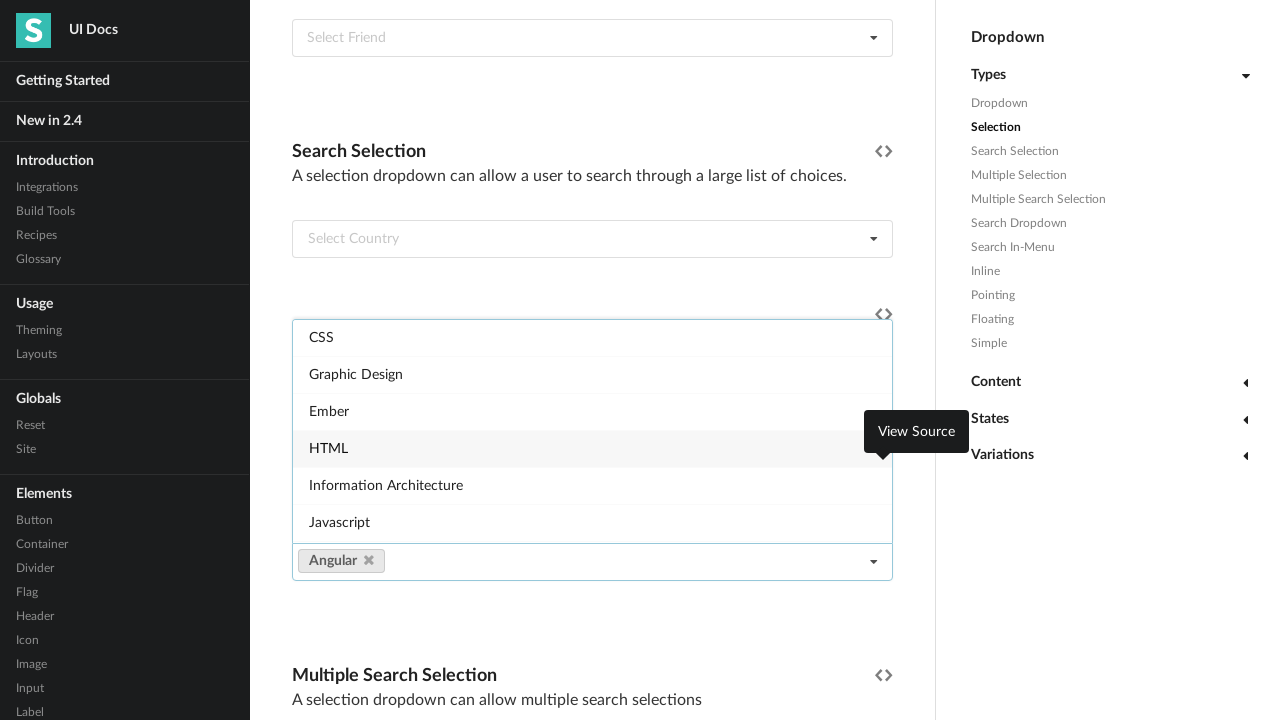

Pressed Enter to select second filtered option
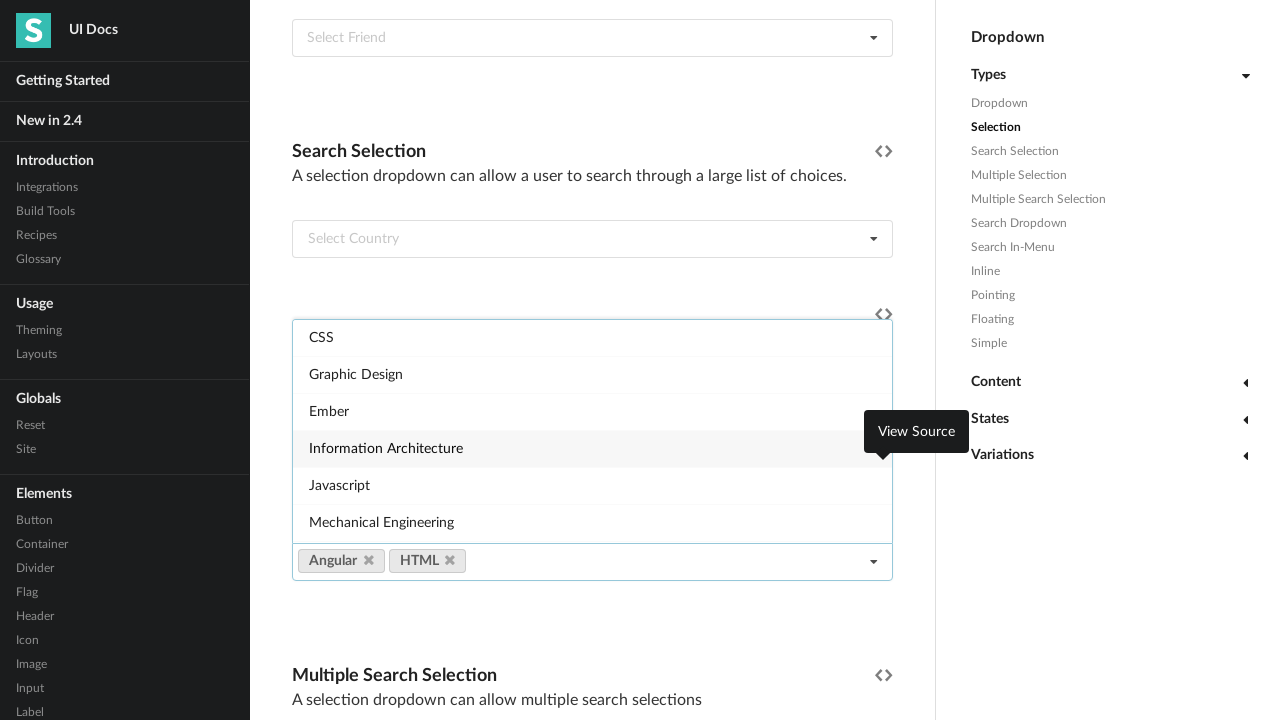

Located 0 selected items to deselect
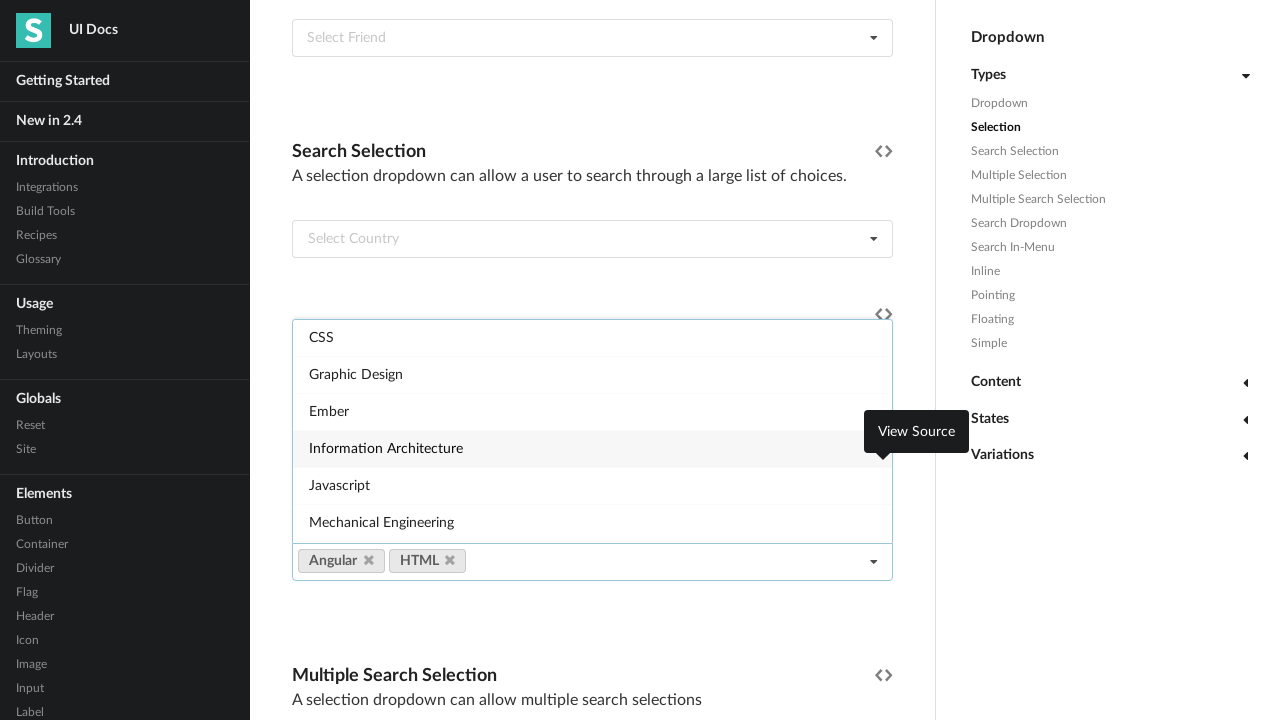

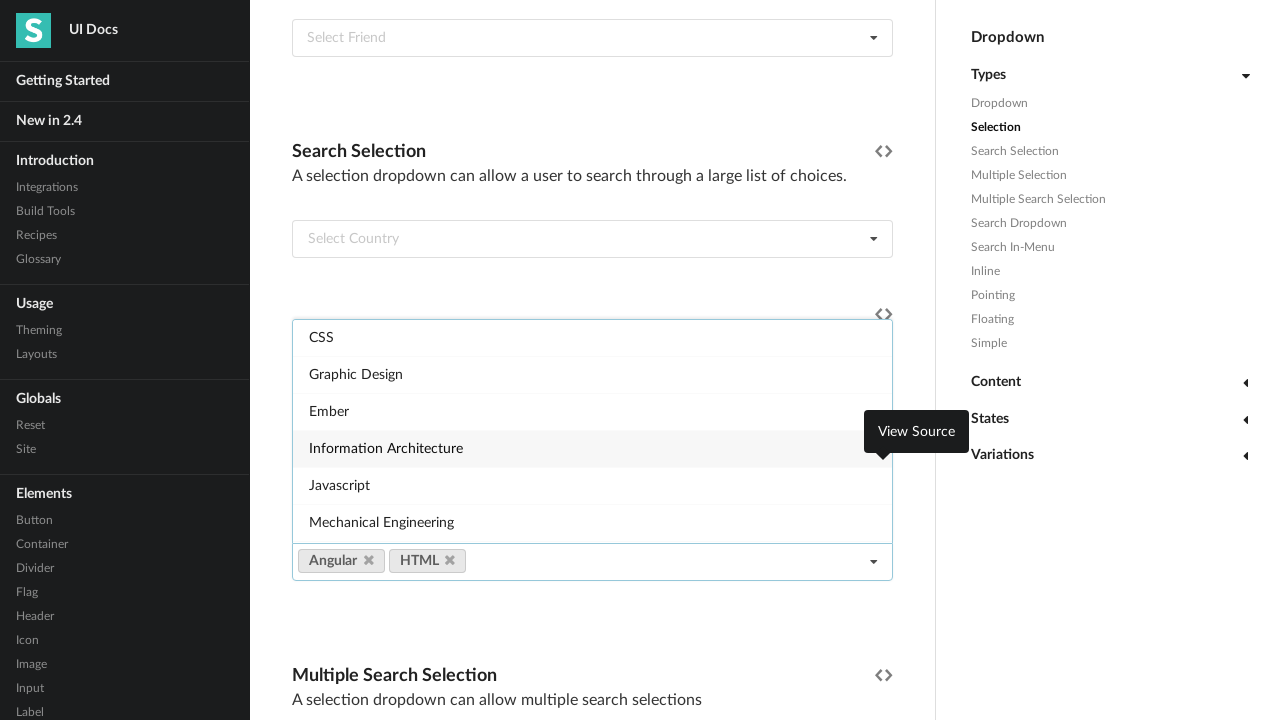